Tests dynamic loading functionality by clicking on Example 1 link and then clicking the Start button to trigger dynamic content loading

Starting URL: https://the-internet.herokuapp.com/dynamic_loading

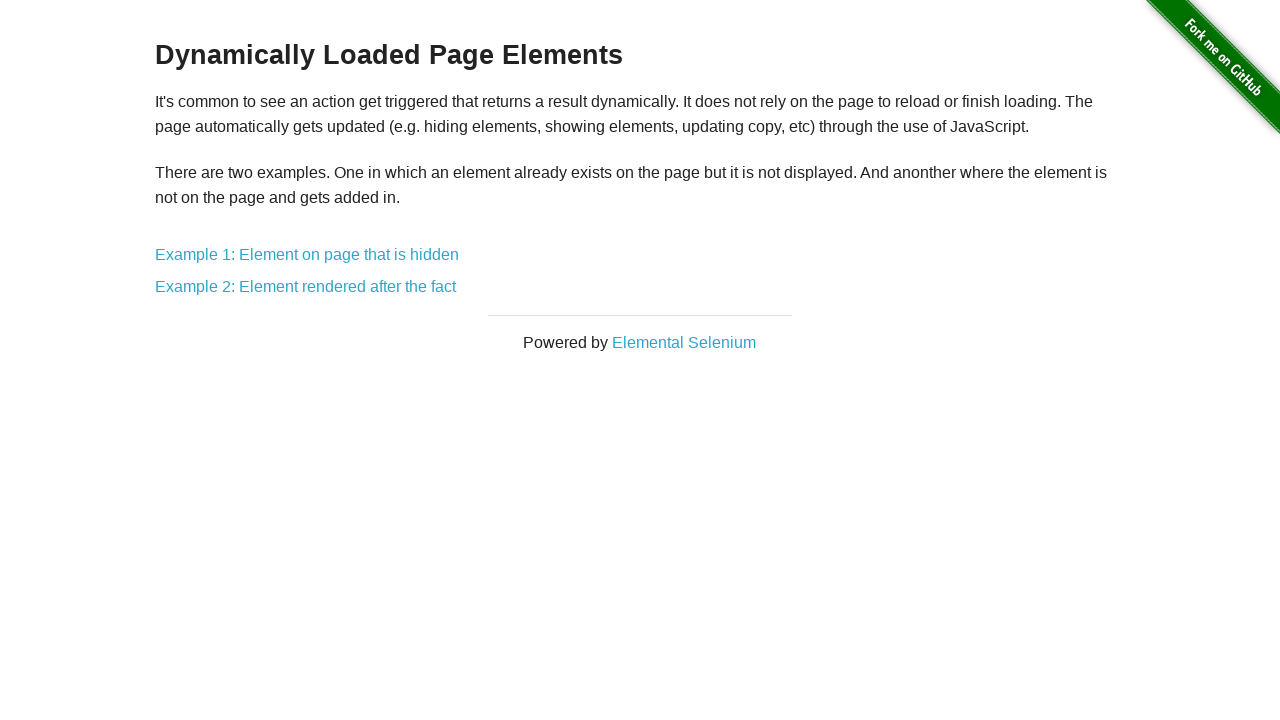

Clicked on Example 1 link for hidden element demo at (307, 255) on text=Example 1: Element on page that is hidden
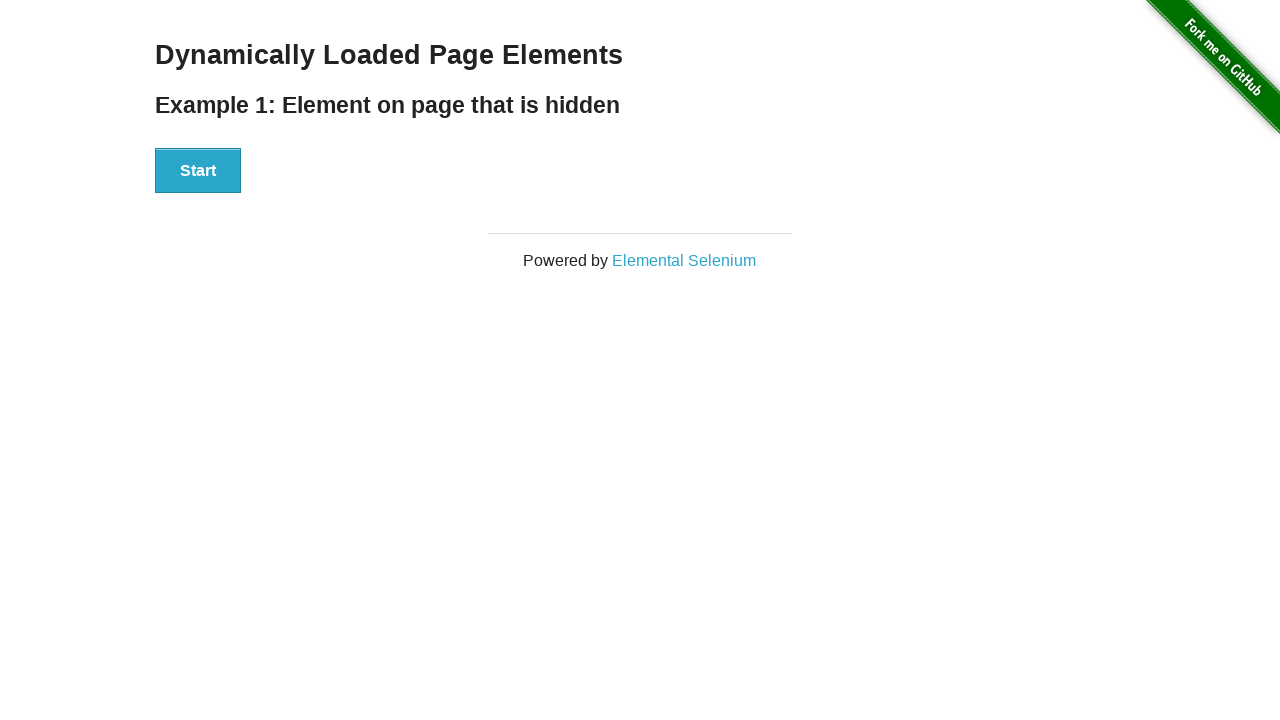

Clicked the Start button to trigger dynamic loading at (198, 171) on xpath=//button[contains(text(),'Start')]
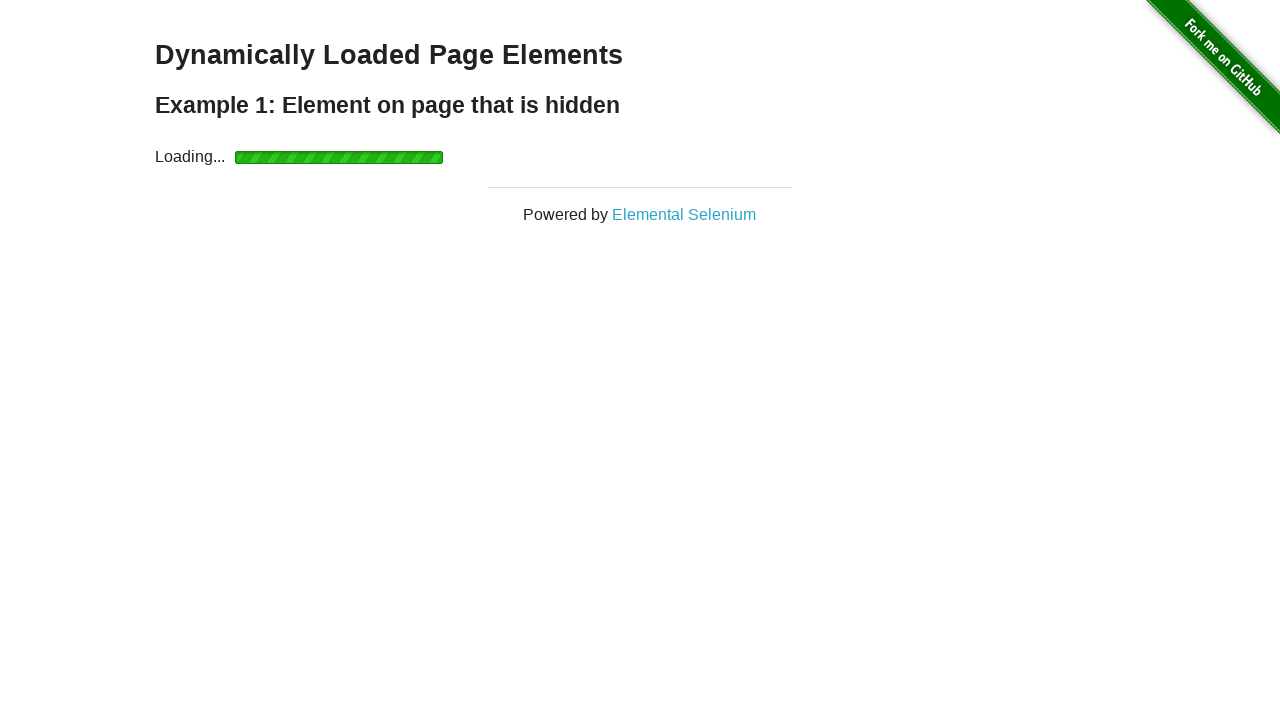

Dynamically loaded content appeared (finish element loaded)
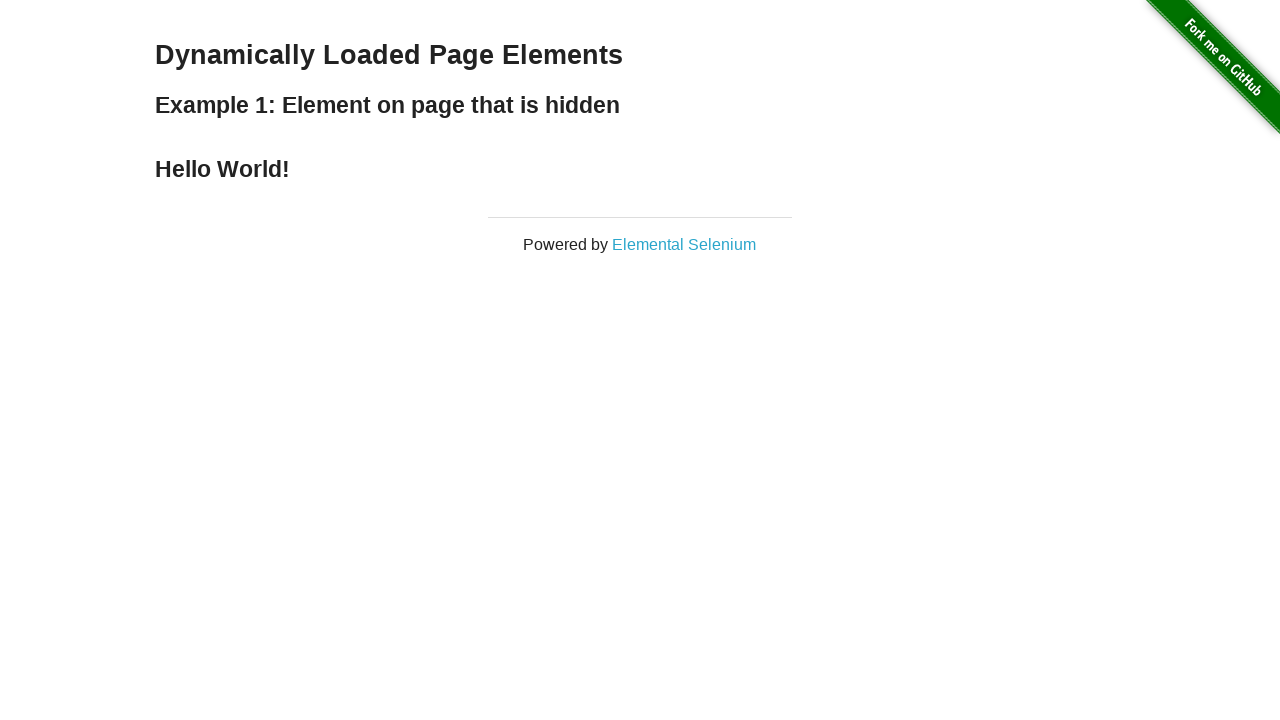

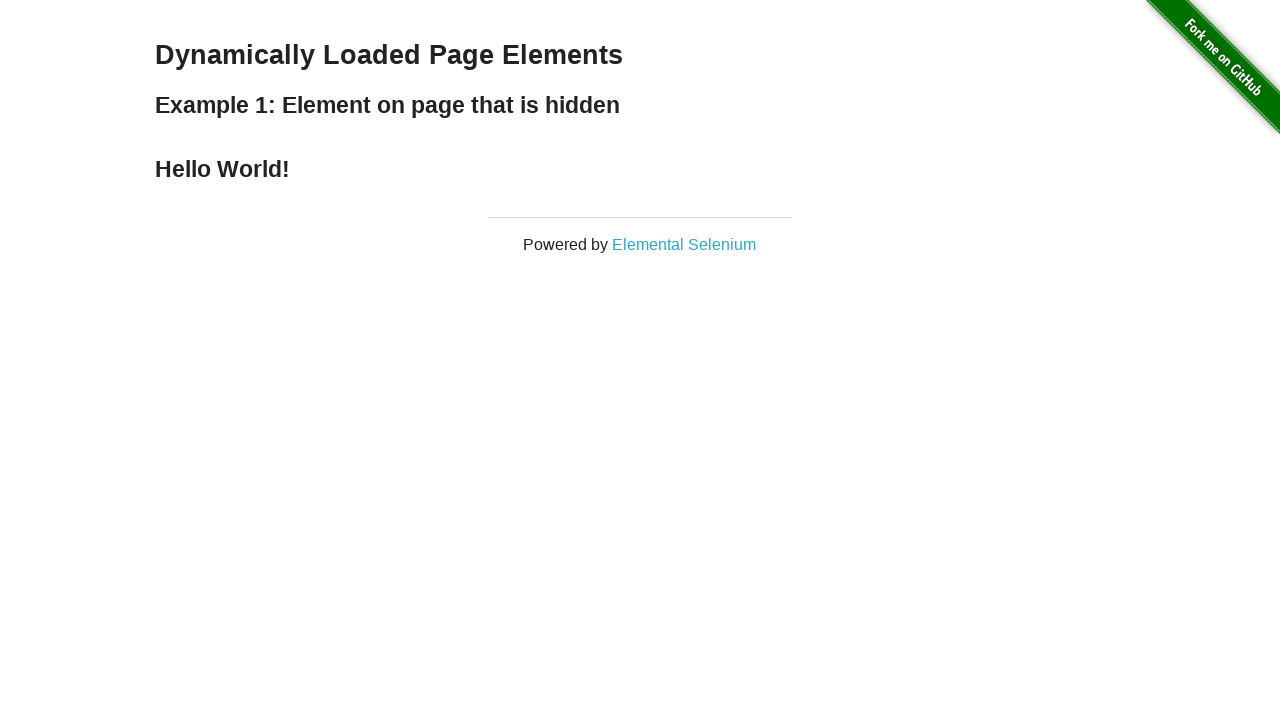